Tests navigation through nested iframes by clicking on Frames link, then Nested Frames link, and switching between iframe contexts to access content

Starting URL: https://the-internet.herokuapp.com/

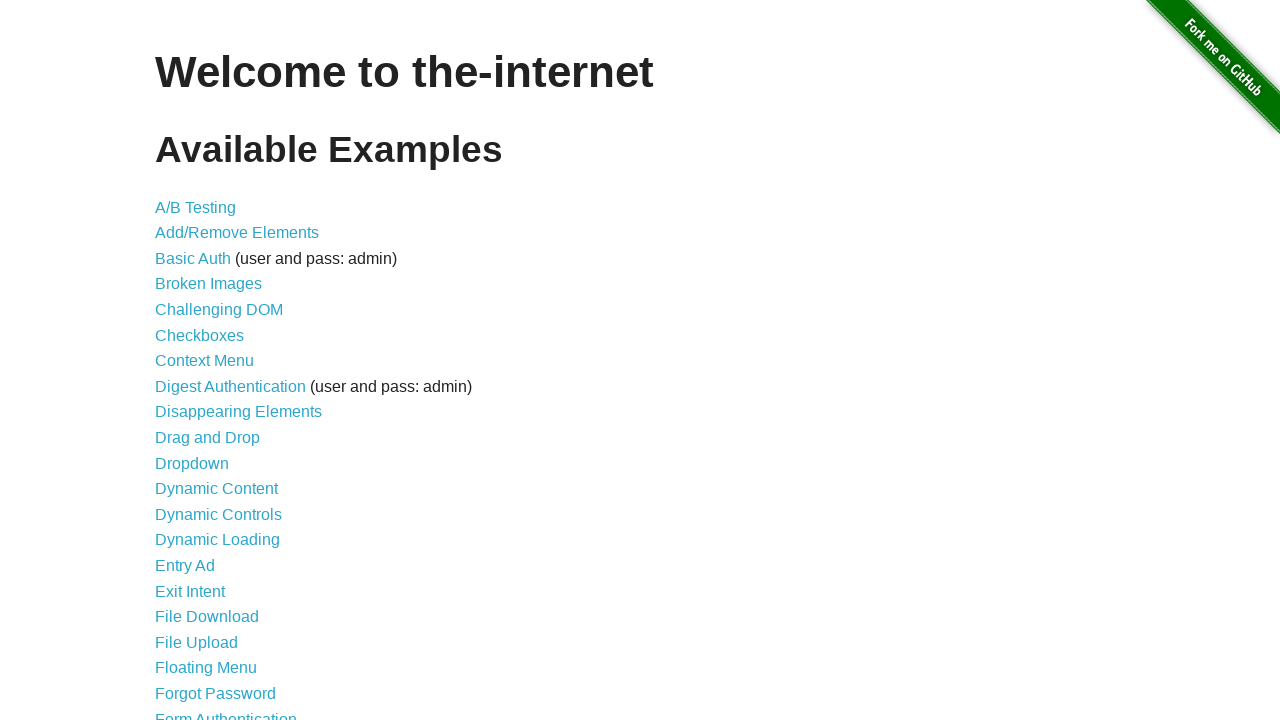

Clicked on Frames link at (182, 361) on text=Frames
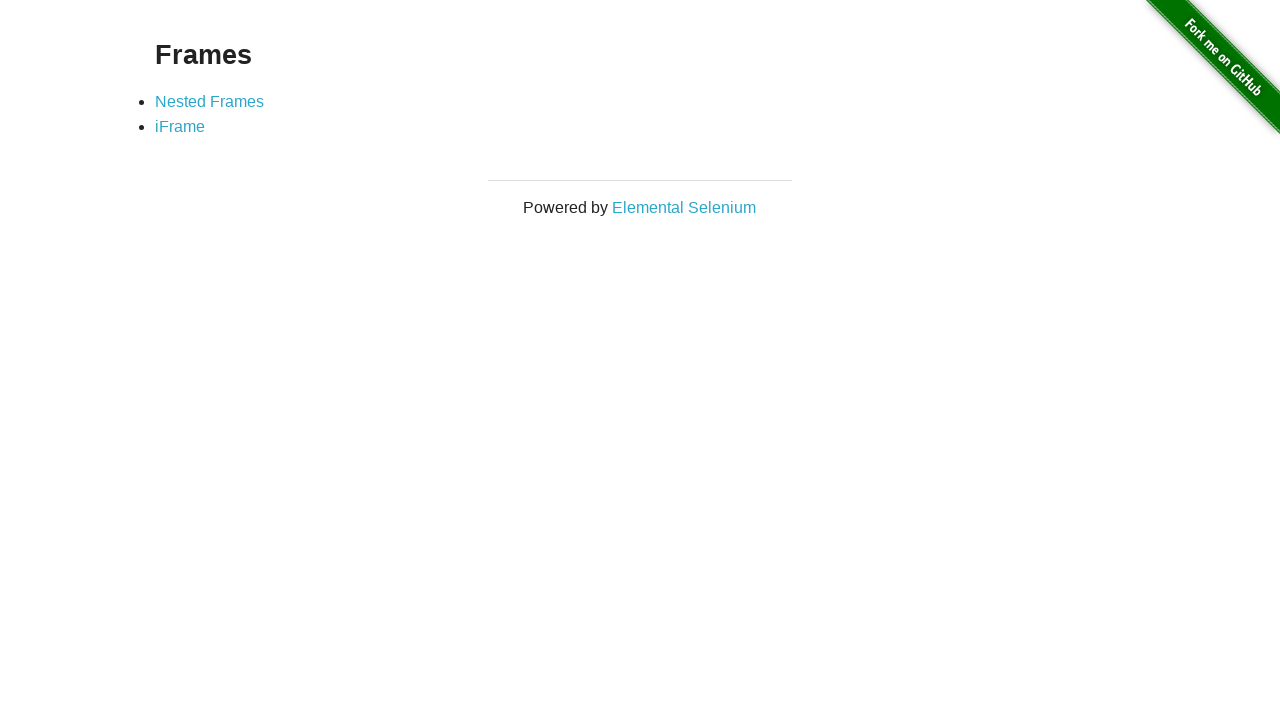

Clicked on Nested Frames link at (210, 101) on text=Nested Frames
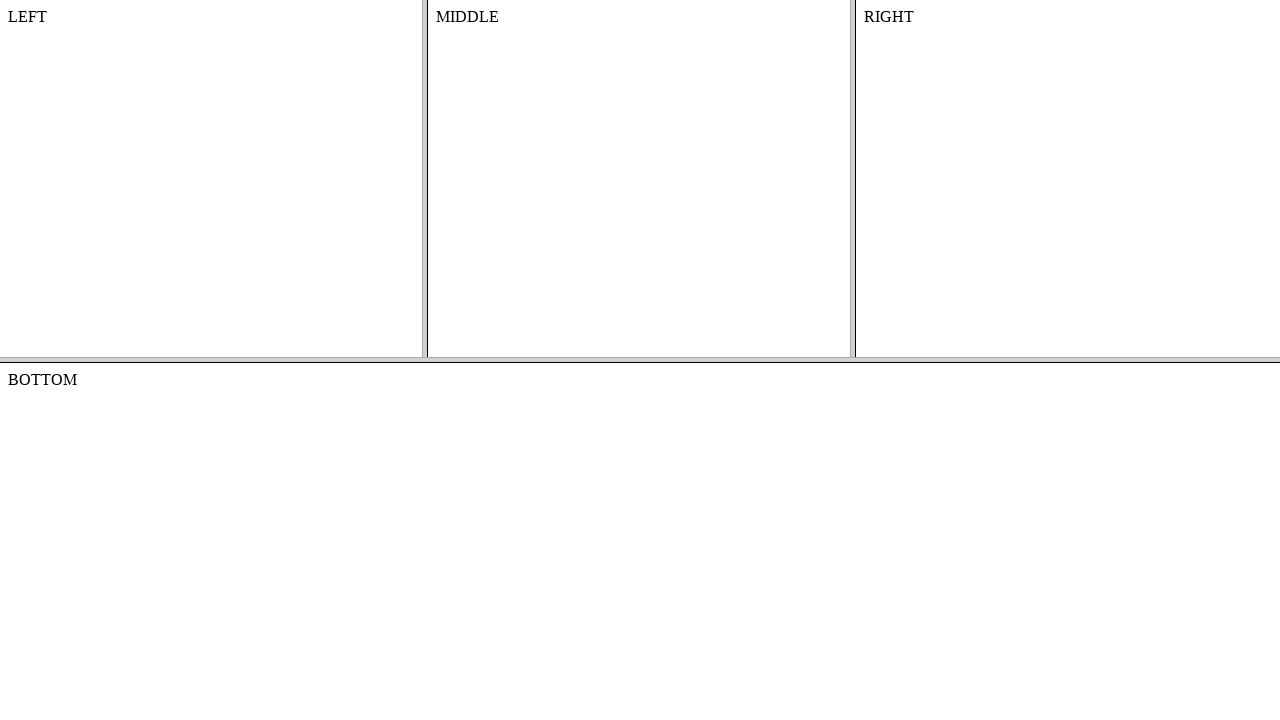

Located frame-top iframe
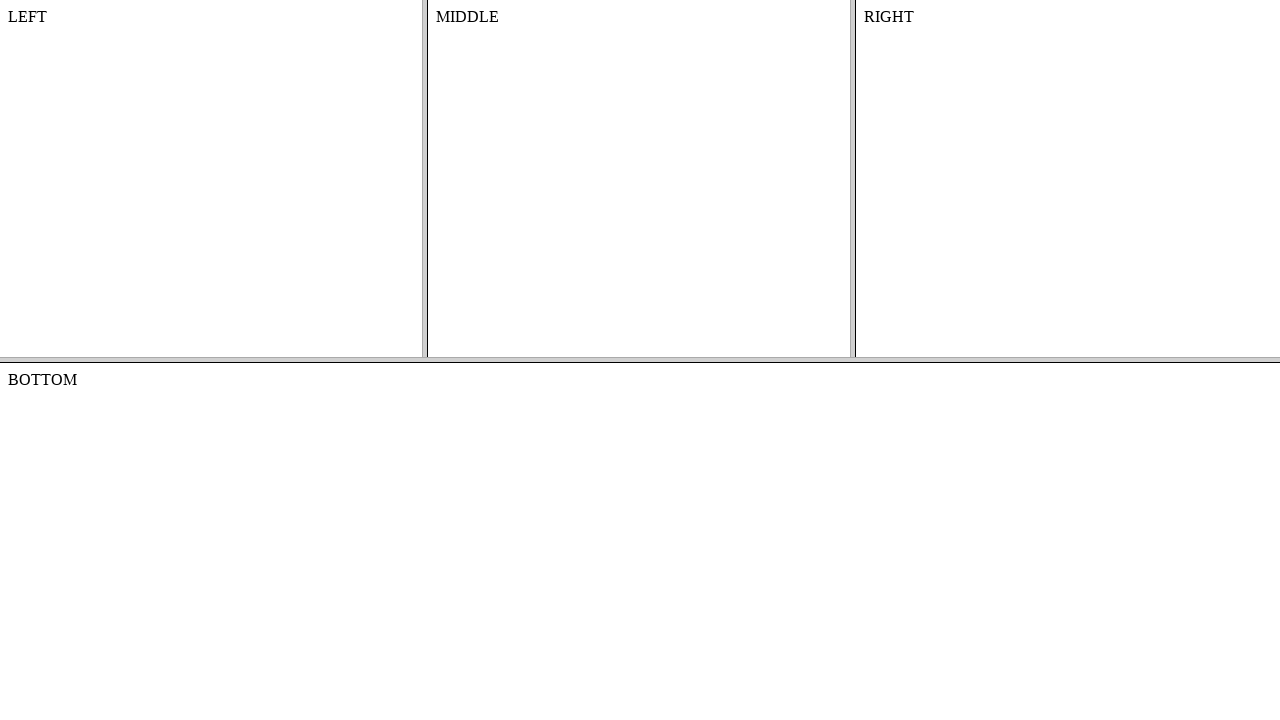

Located frame-middle iframe nested within frame-top
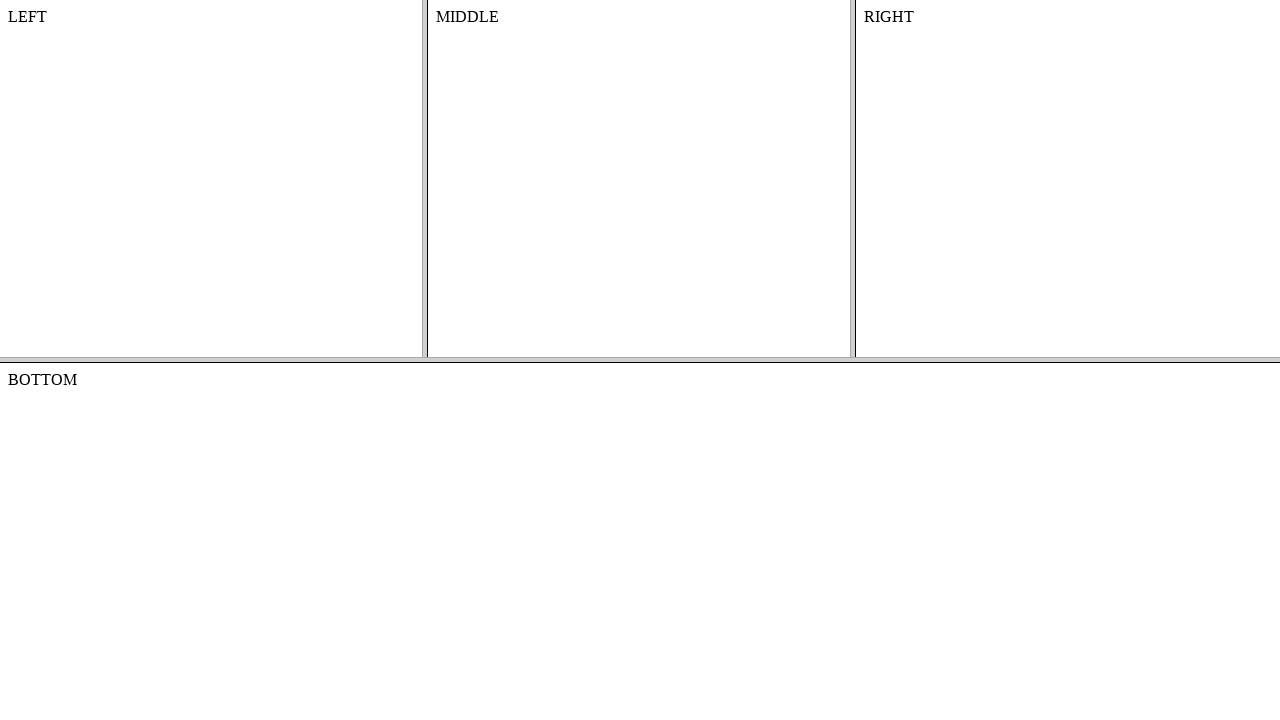

Verified #content element is accessible in nested frame-middle
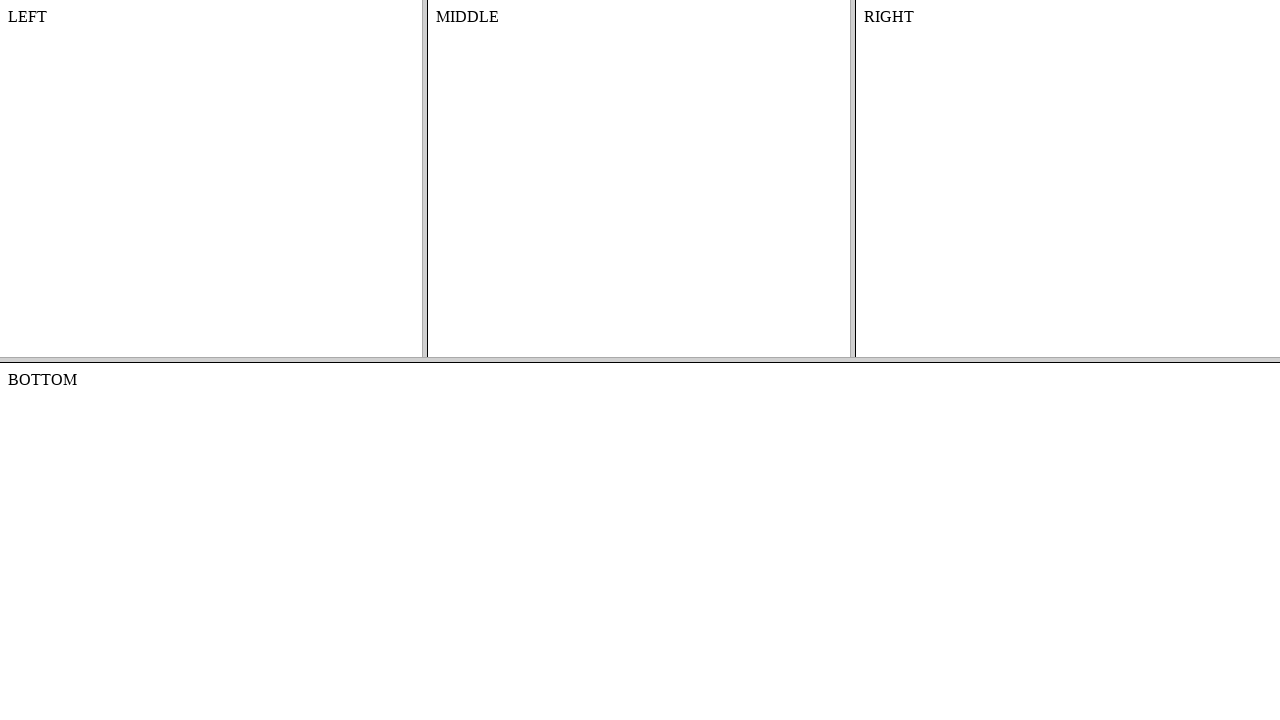

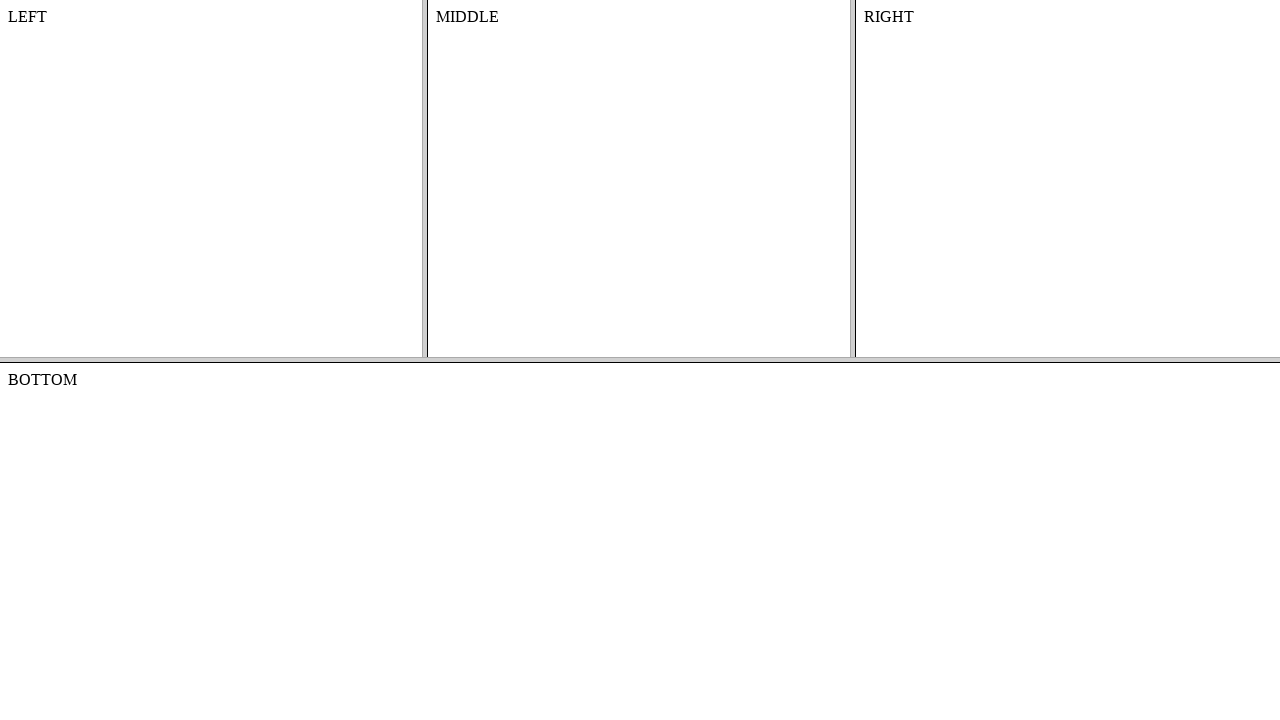